Tests the text box form with an invalid email format to verify error handling

Starting URL: https://demoqa.com/

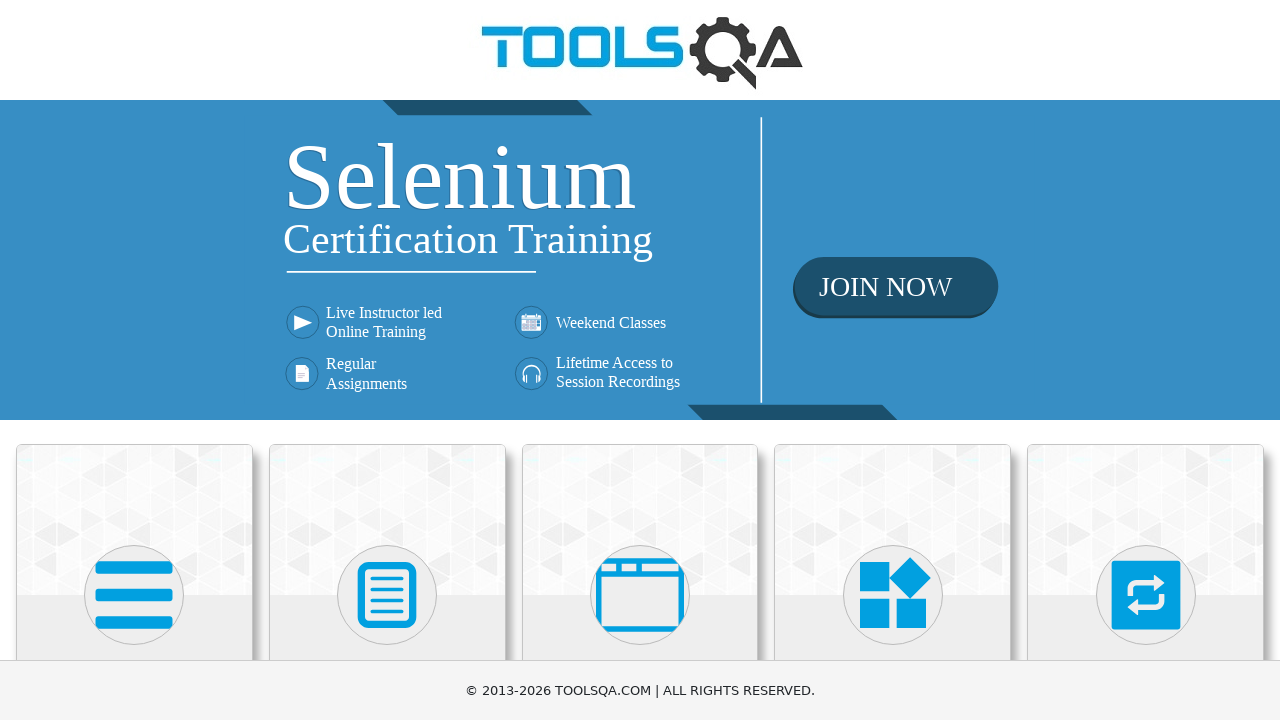

Scrolled to bottom of page
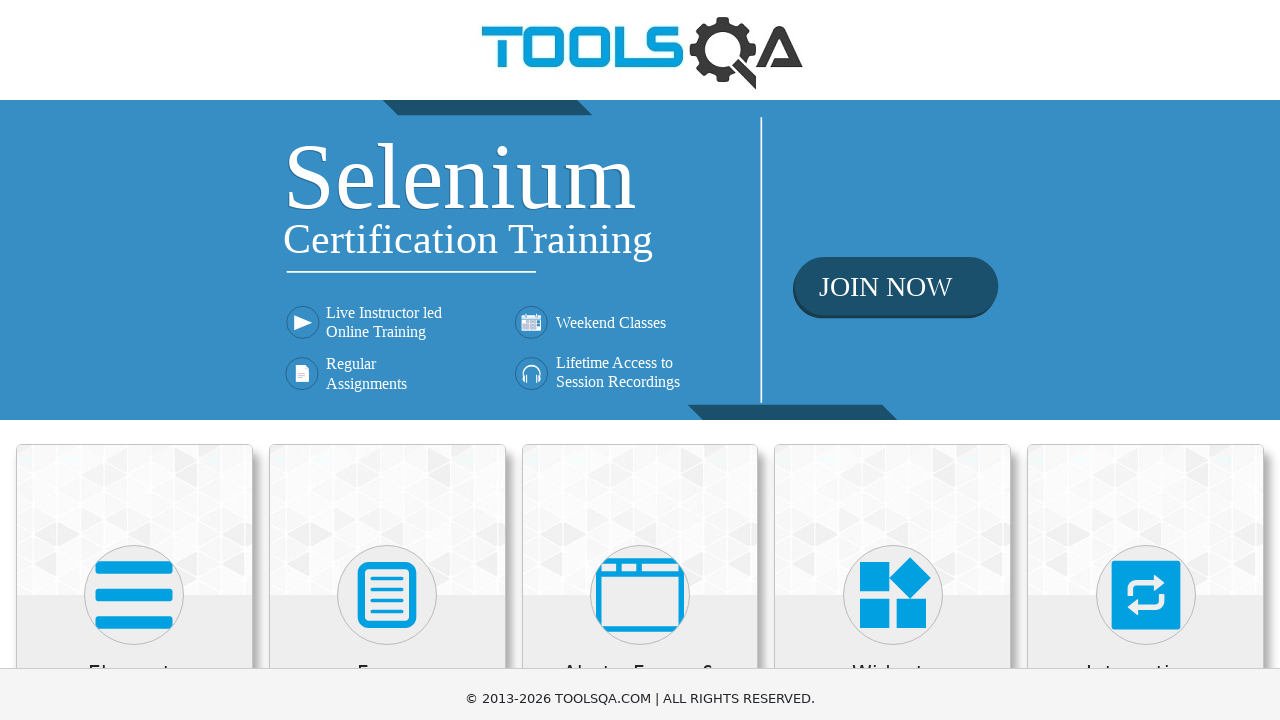

Clicked on Elements section at (134, 12) on xpath=//h5[text()='Elements']
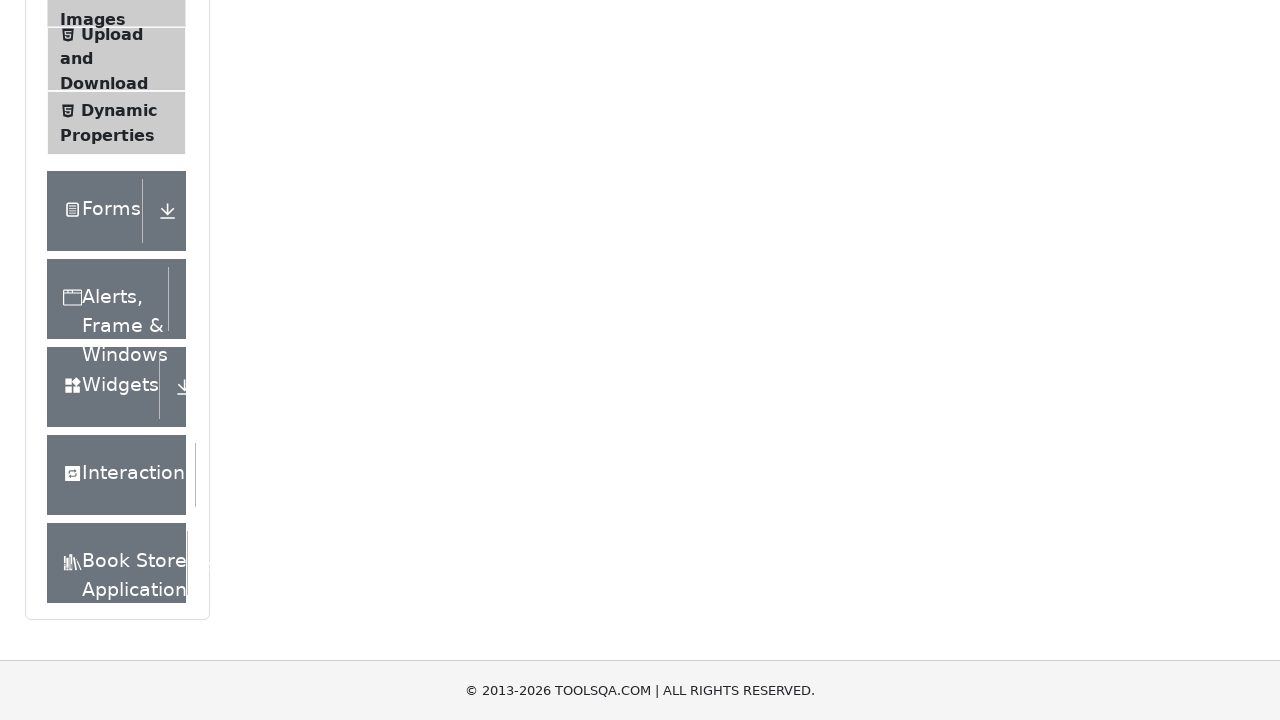

Clicked on Text Box menu item at (119, 261) on xpath=//span[text()='Text Box']
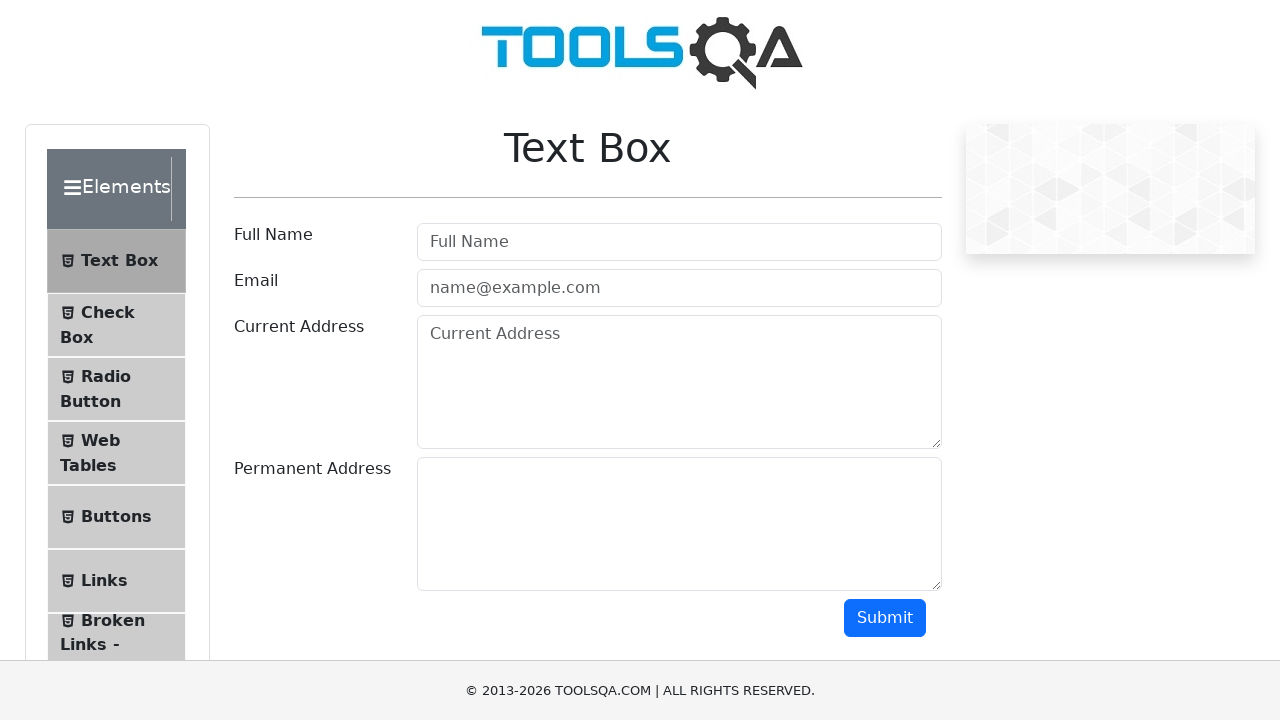

Filled in user name field with 'Duyệt Mõm' on #userName
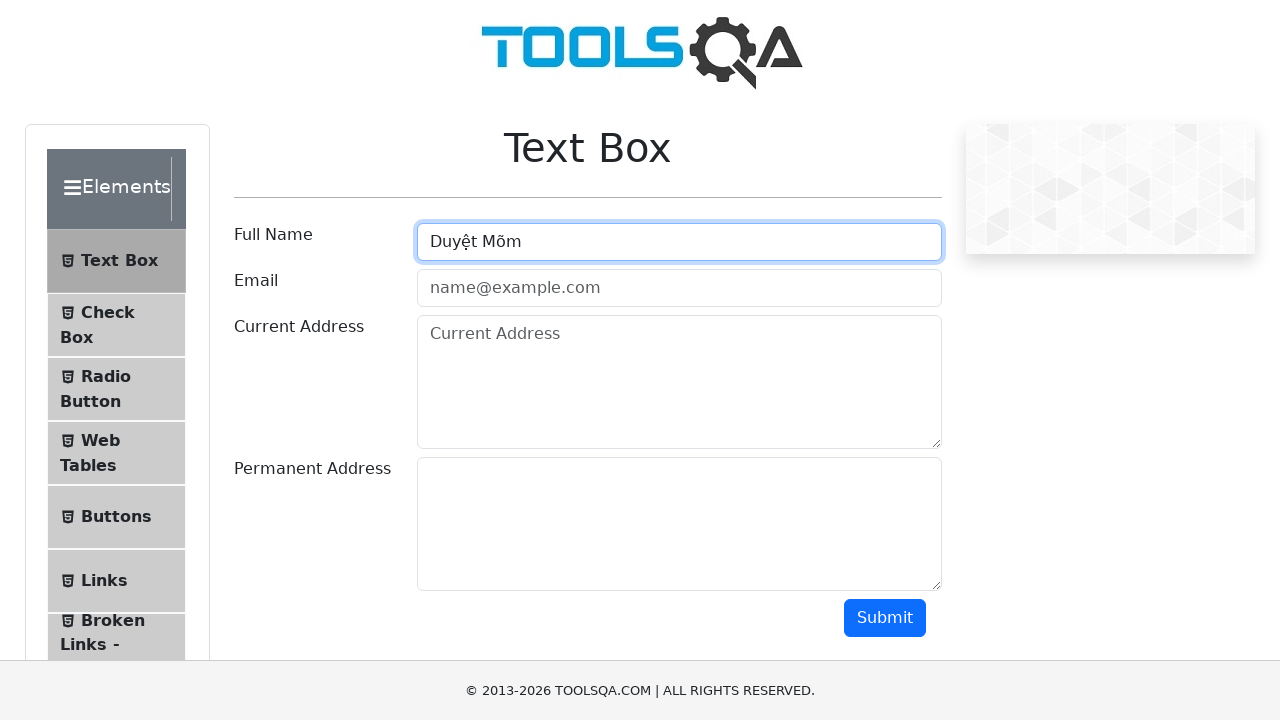

Filled in email field with invalid email 'momgmail.com' (missing @) on #userEmail
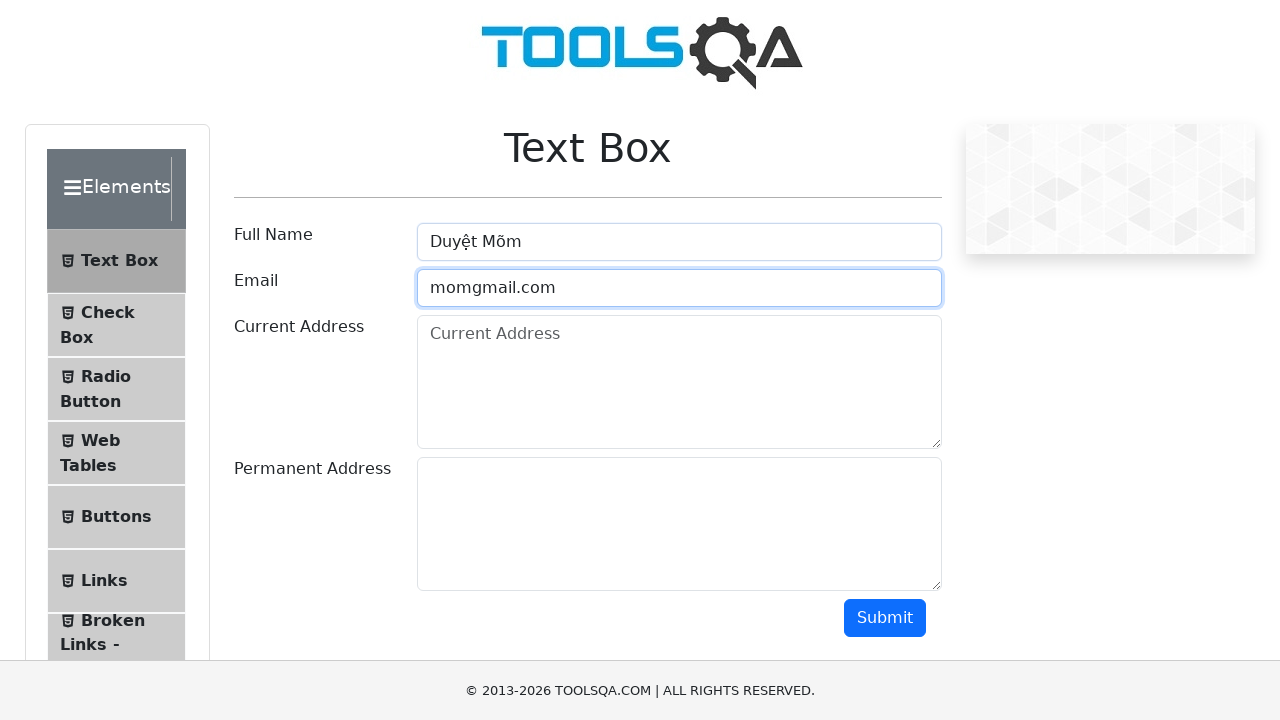

Filled in current address field with 'HN' on #currentAddress
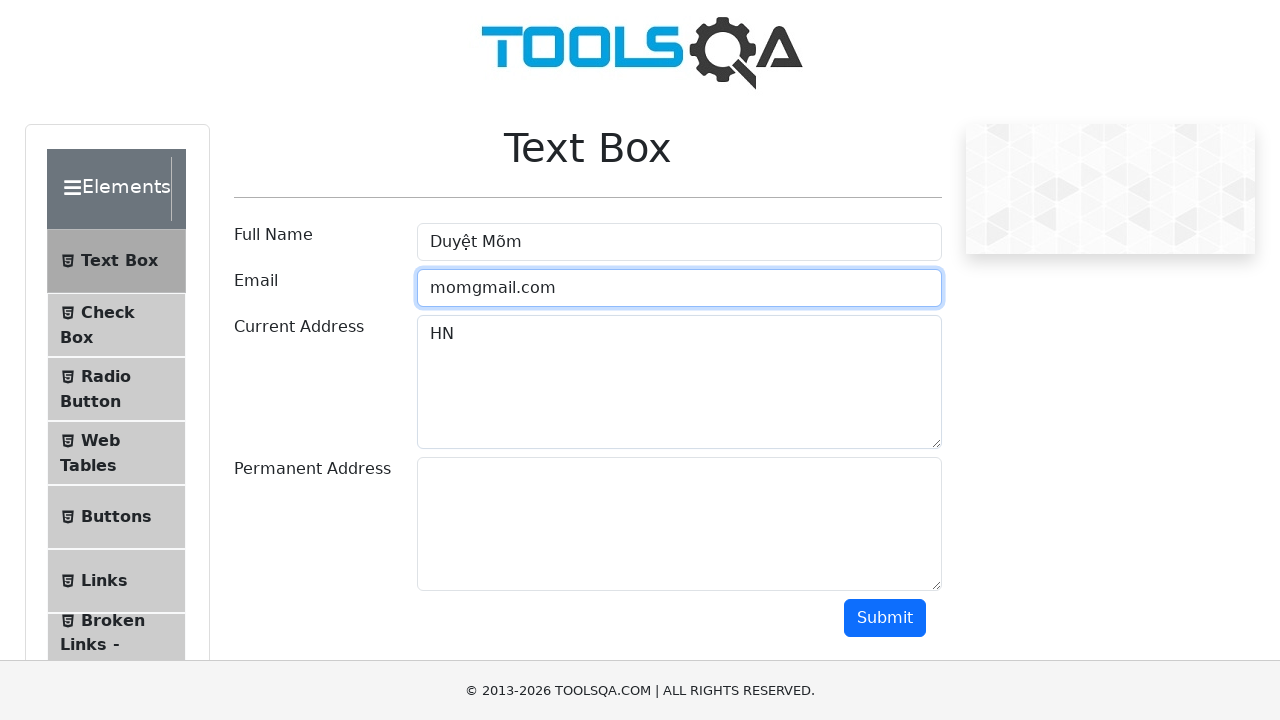

Filled in permanent address field with 'HCM' on #permanentAddress
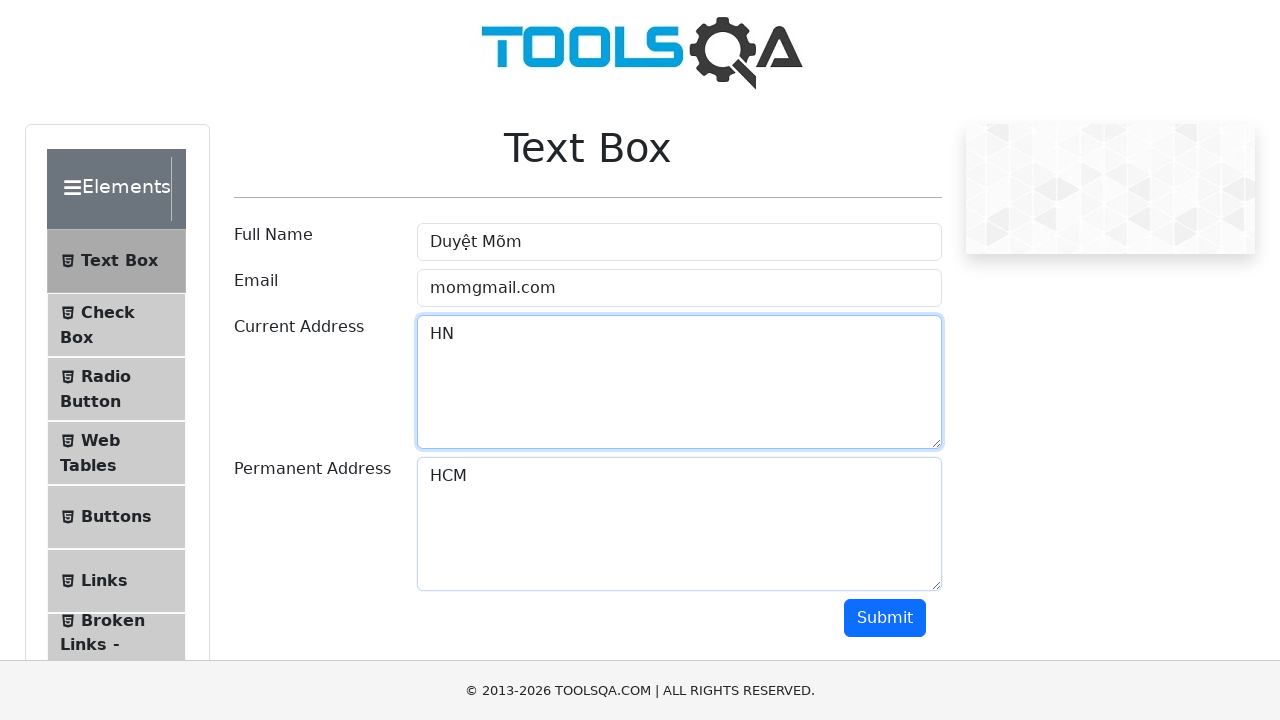

Scrolled to bottom of page before submitting
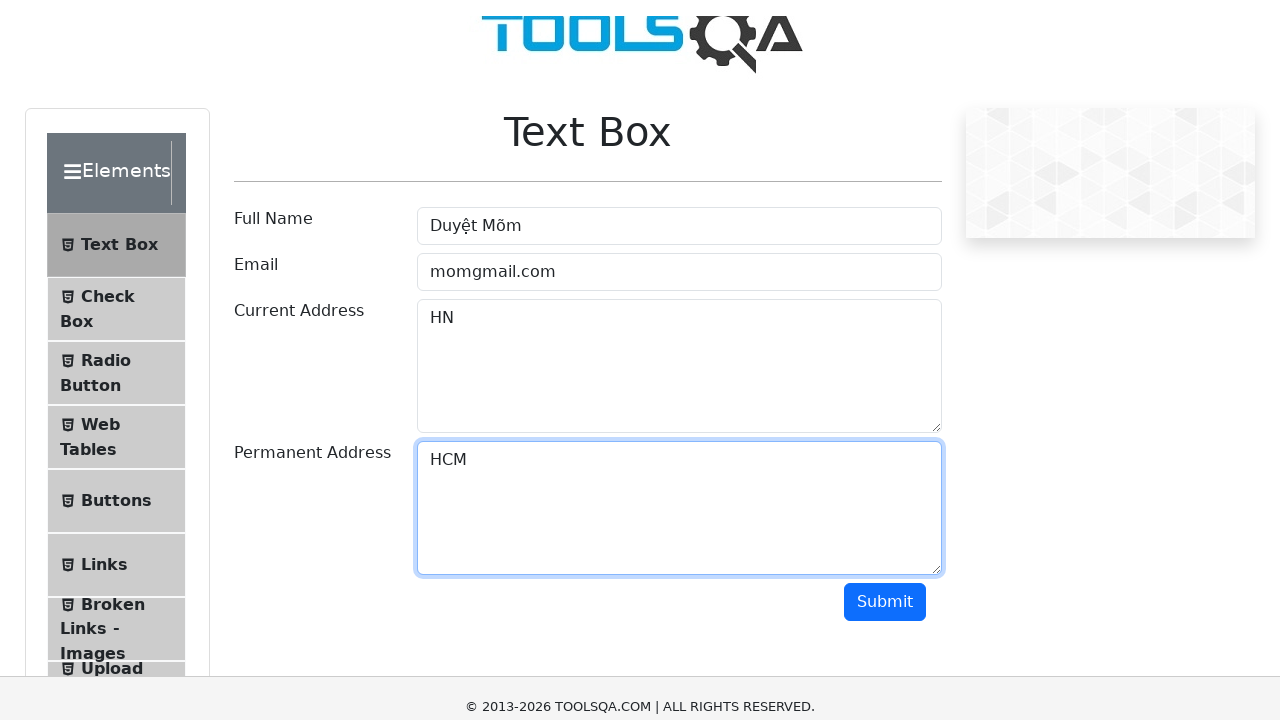

Clicked submit button to submit form with invalid email at (885, 19) on #submit
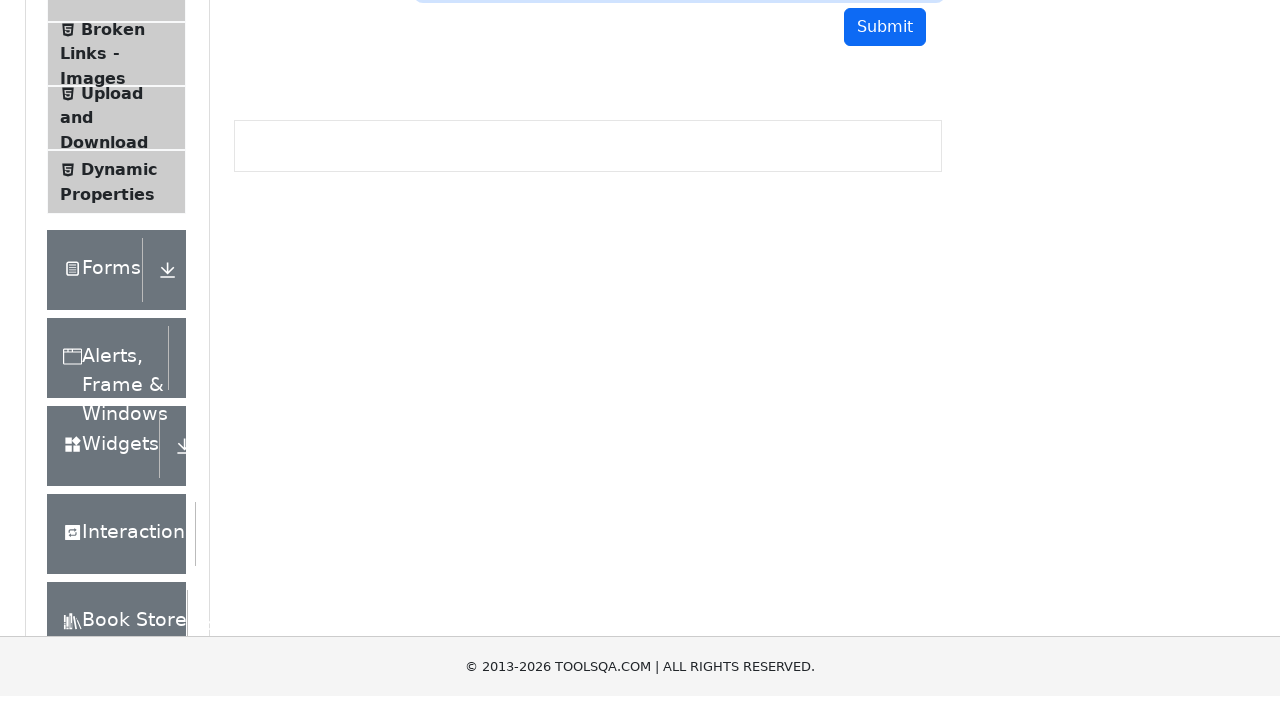

Waited 500ms for email validation error to appear
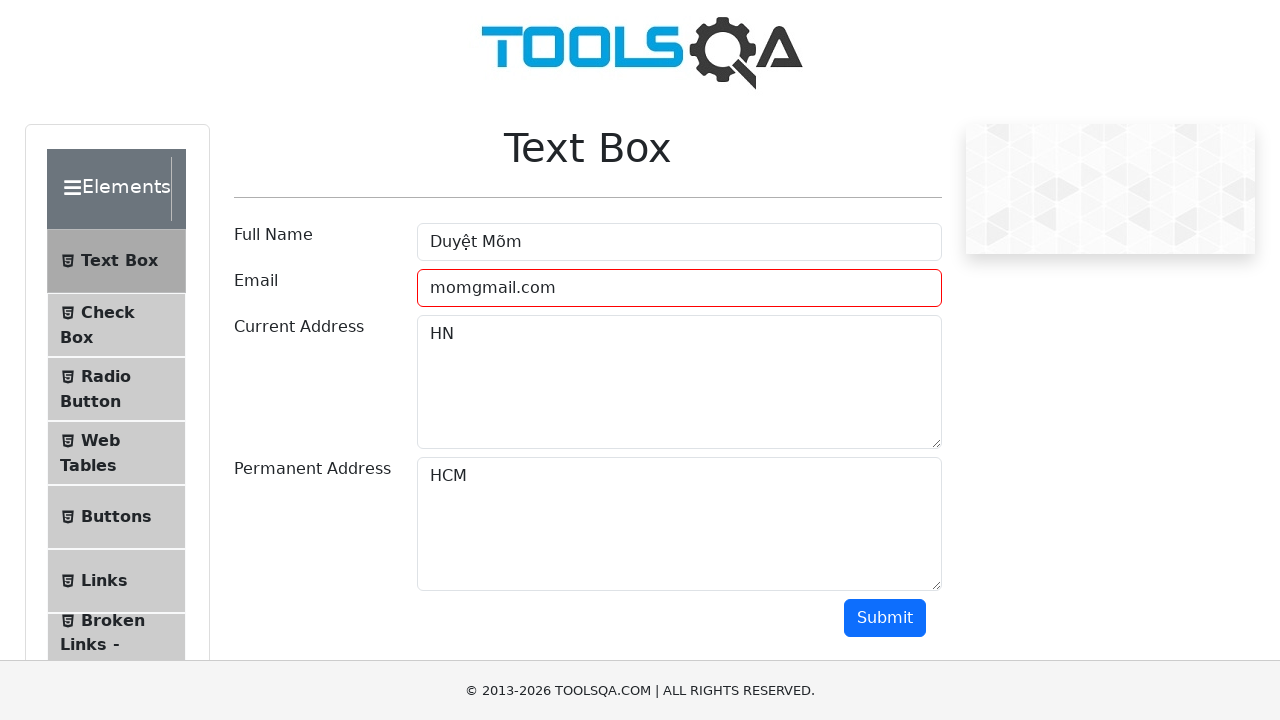

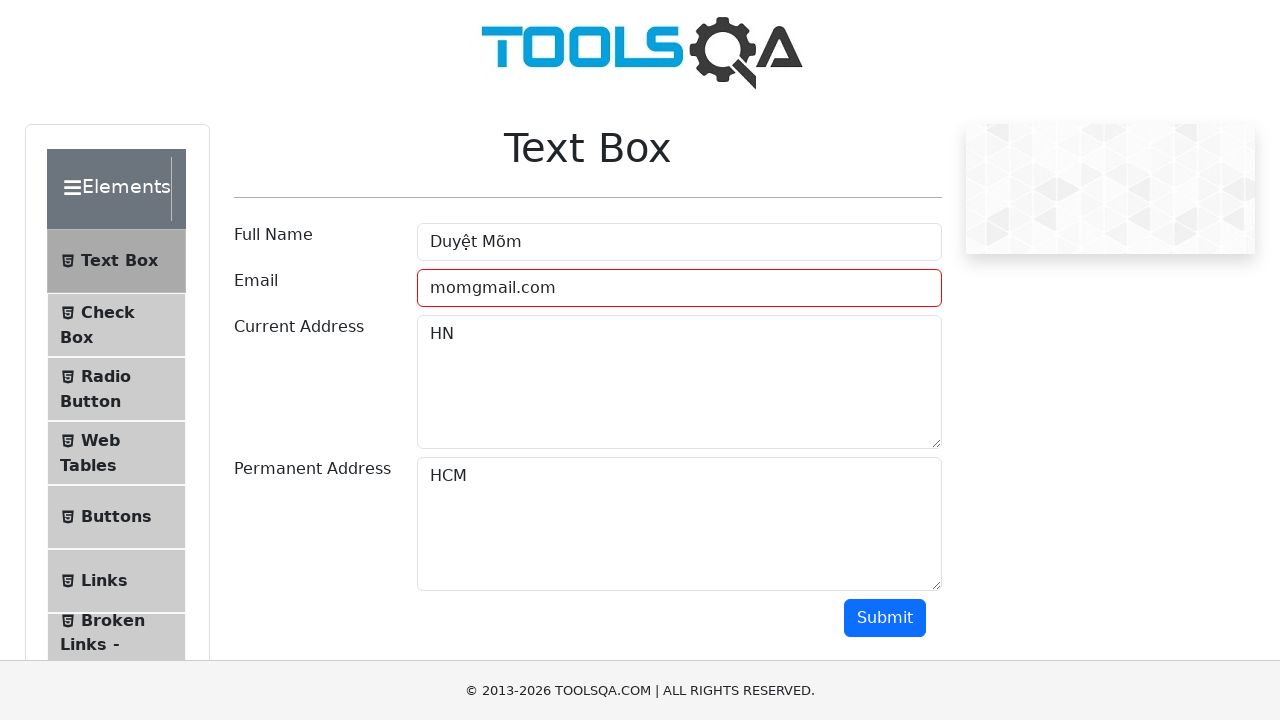